Tests dynamic loading where an element is added to the DOM after loading, clicking a button and waiting for new content to be created

Starting URL: http://the-internet.herokuapp.com/dynamic_loading/2

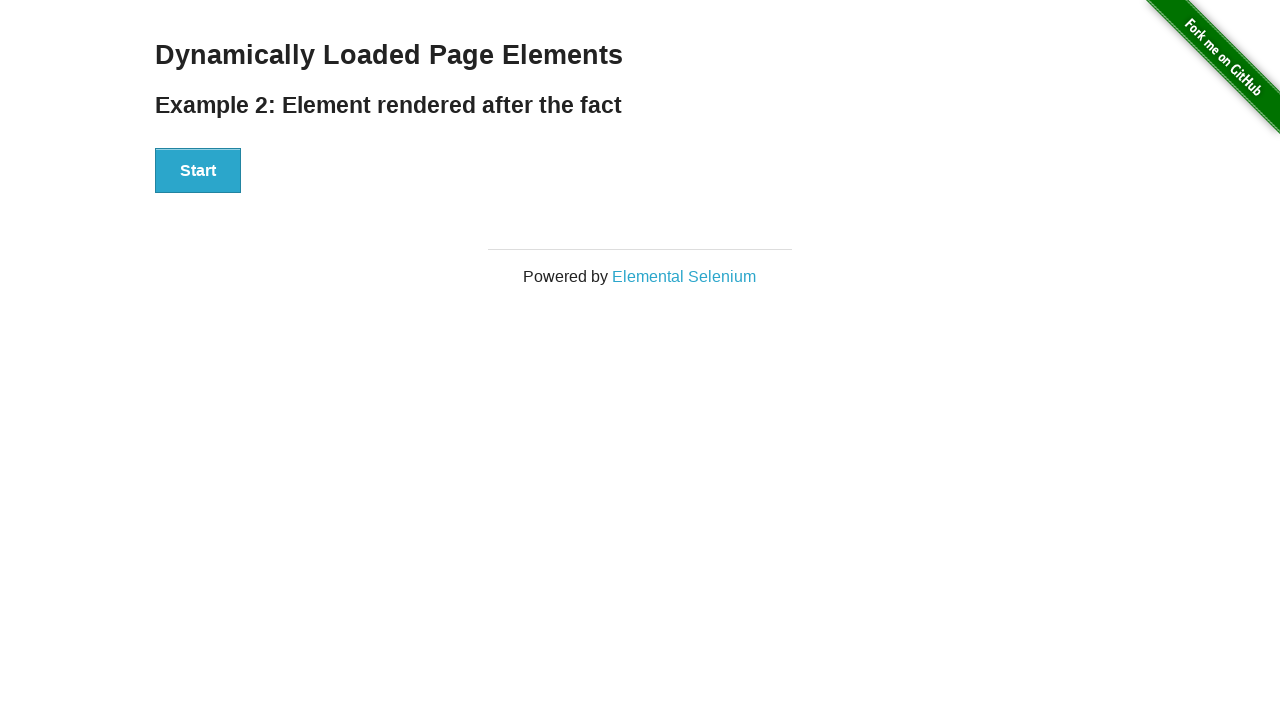

Clicked start button to trigger dynamic loading at (198, 171) on div#start button
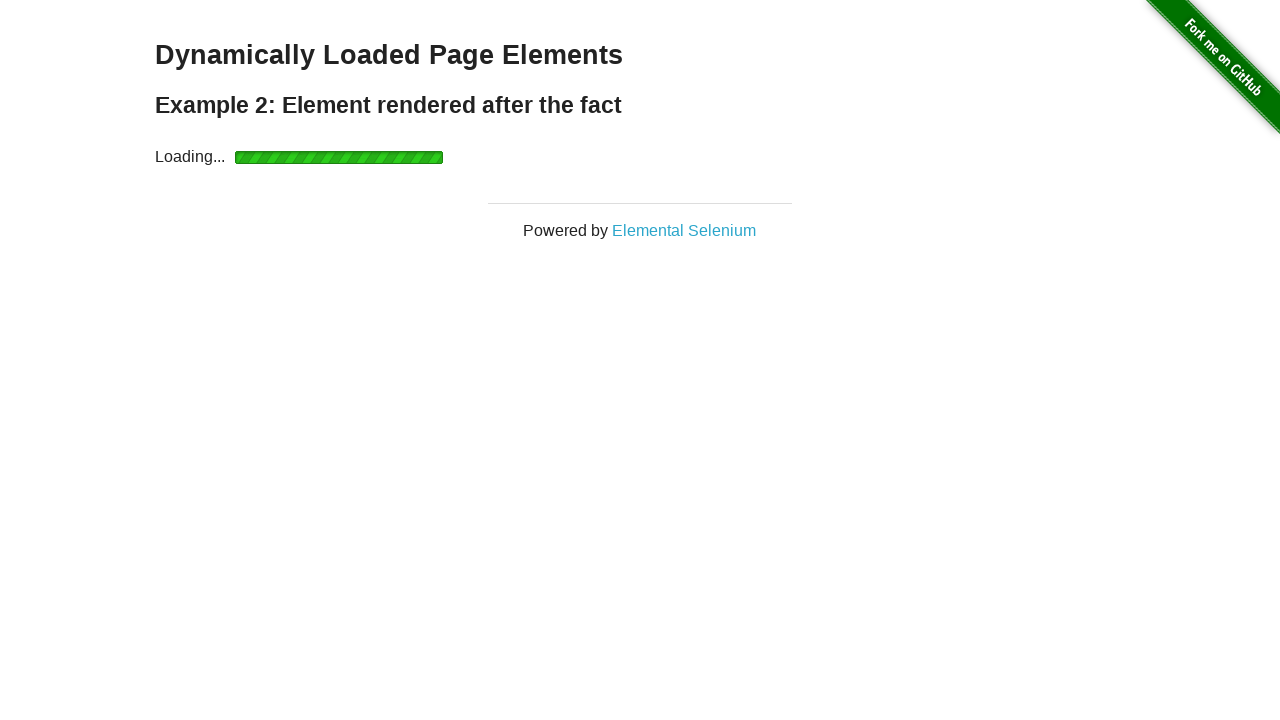

Loading indicator appeared
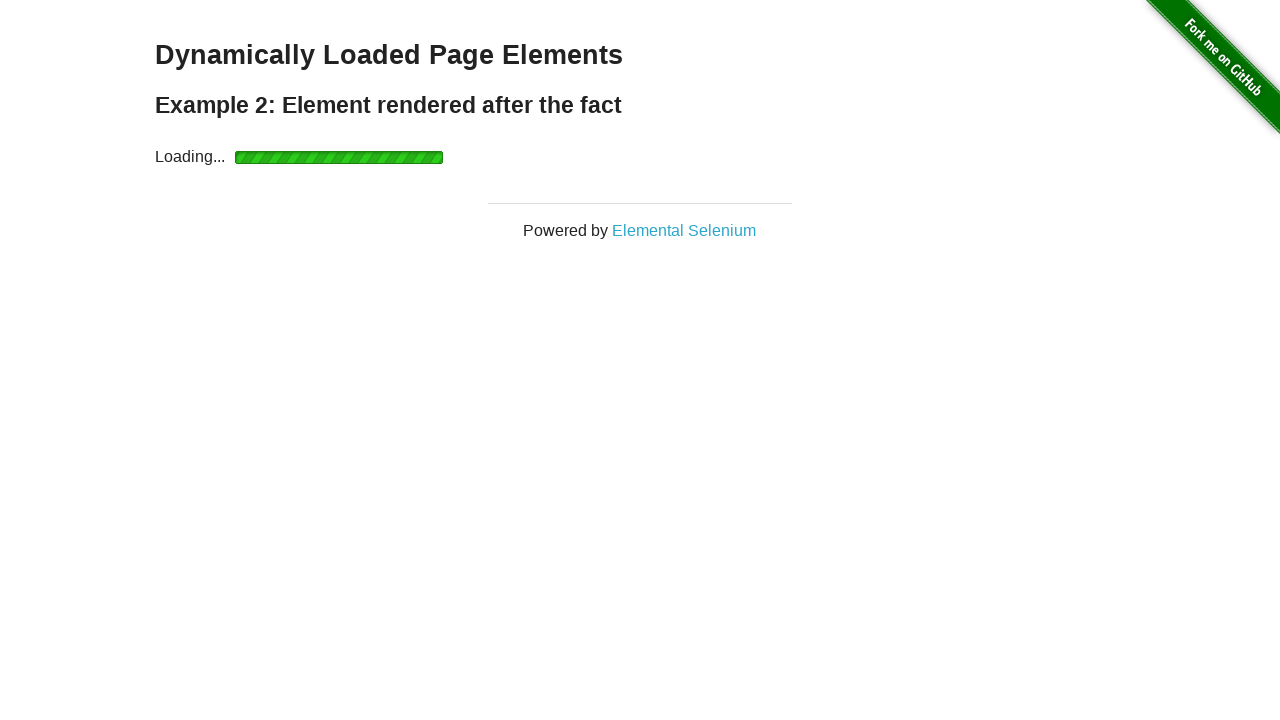

Finish element was added to the DOM after loading completed
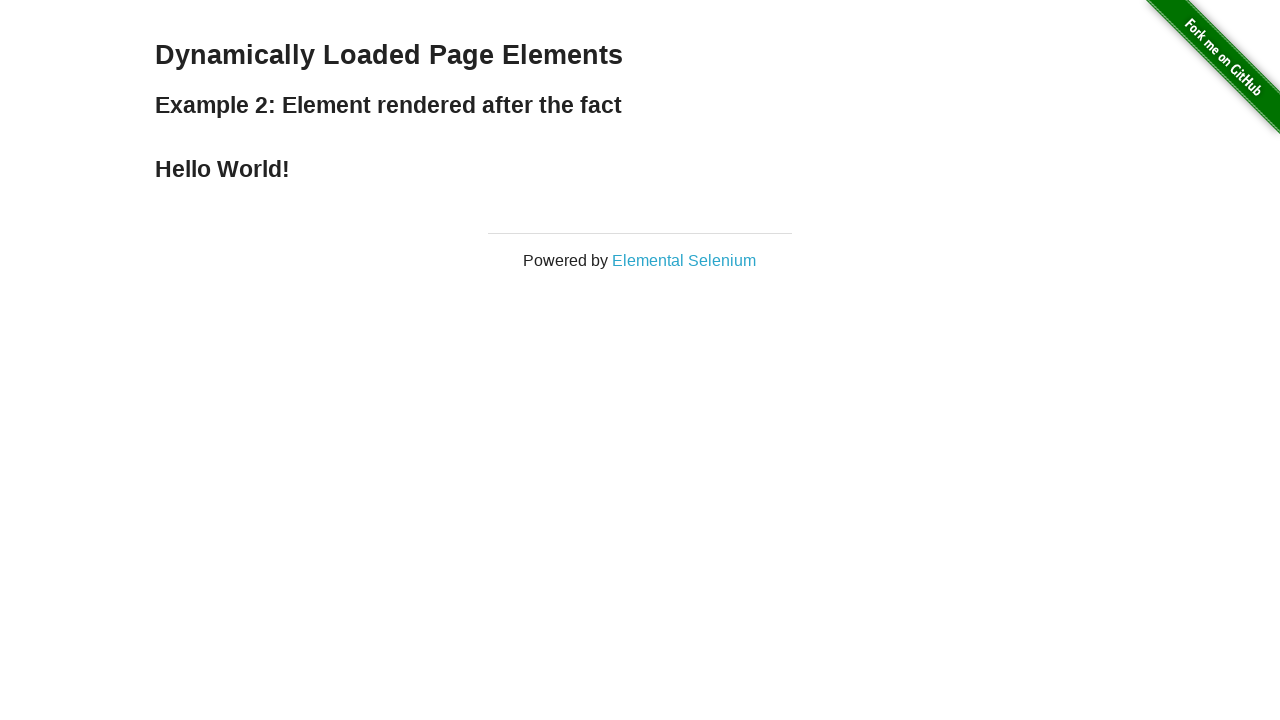

Verified finish element contains 'Hello World!' text
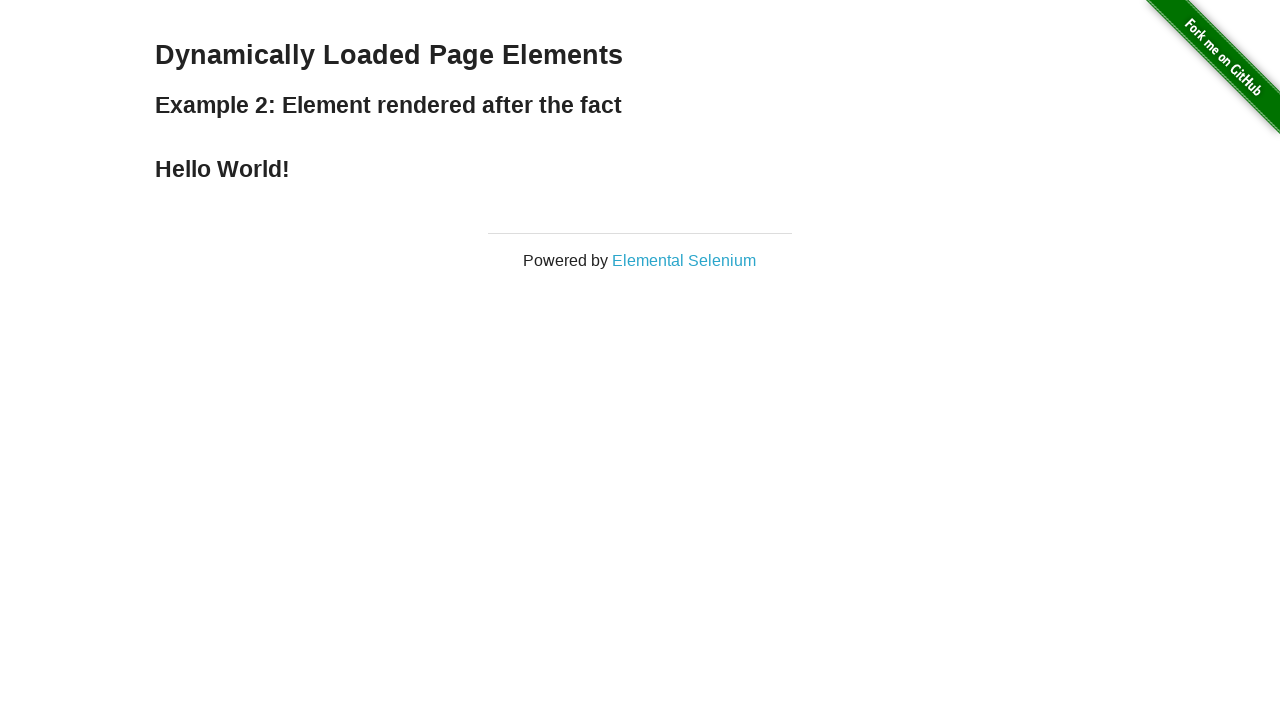

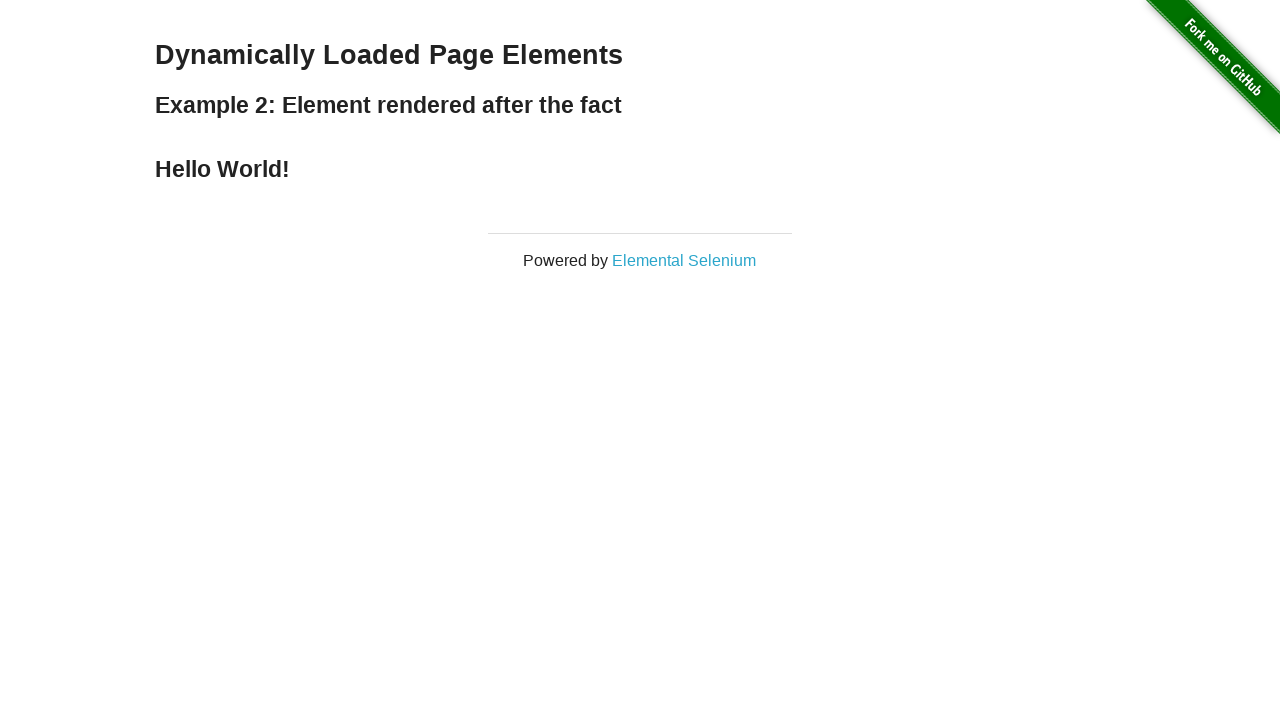